Tests dropdown menu interaction by clicking the dropdown button and selecting the autocomplete option

Starting URL: https://formy-project.herokuapp.com/dropdown

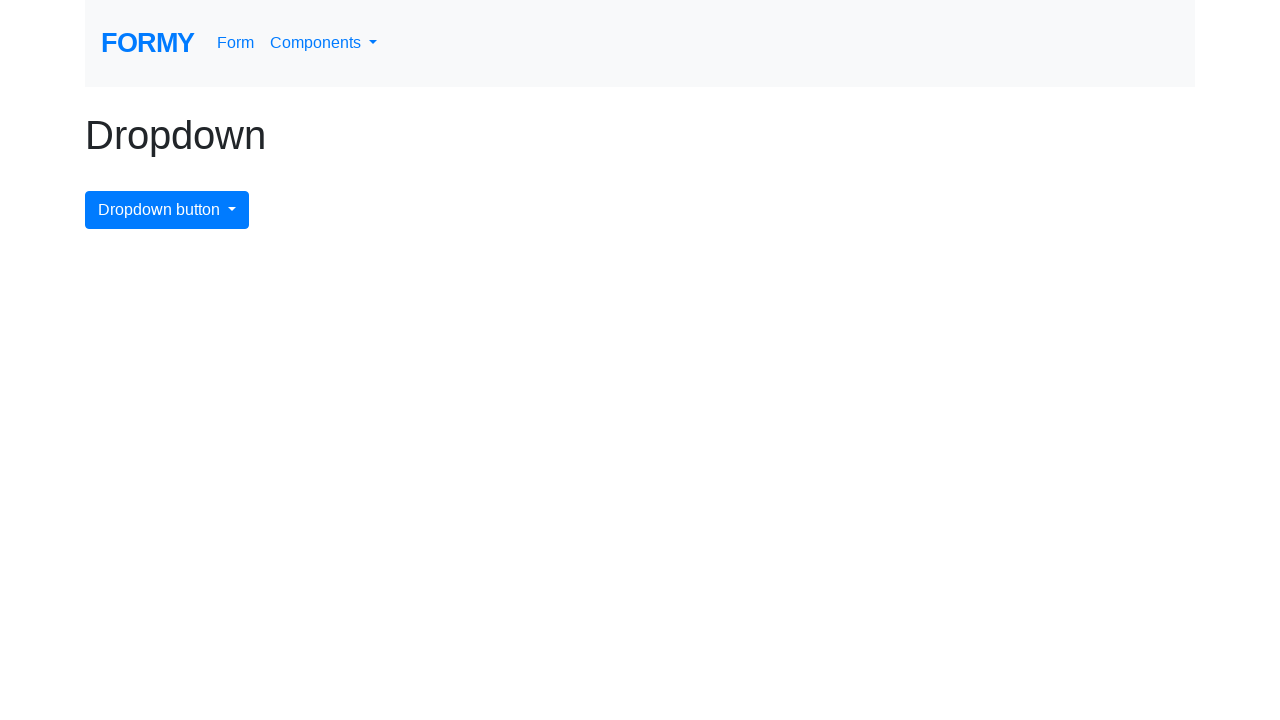

Clicked dropdown menu button to open dropdown at (167, 210) on #dropdownMenuButton
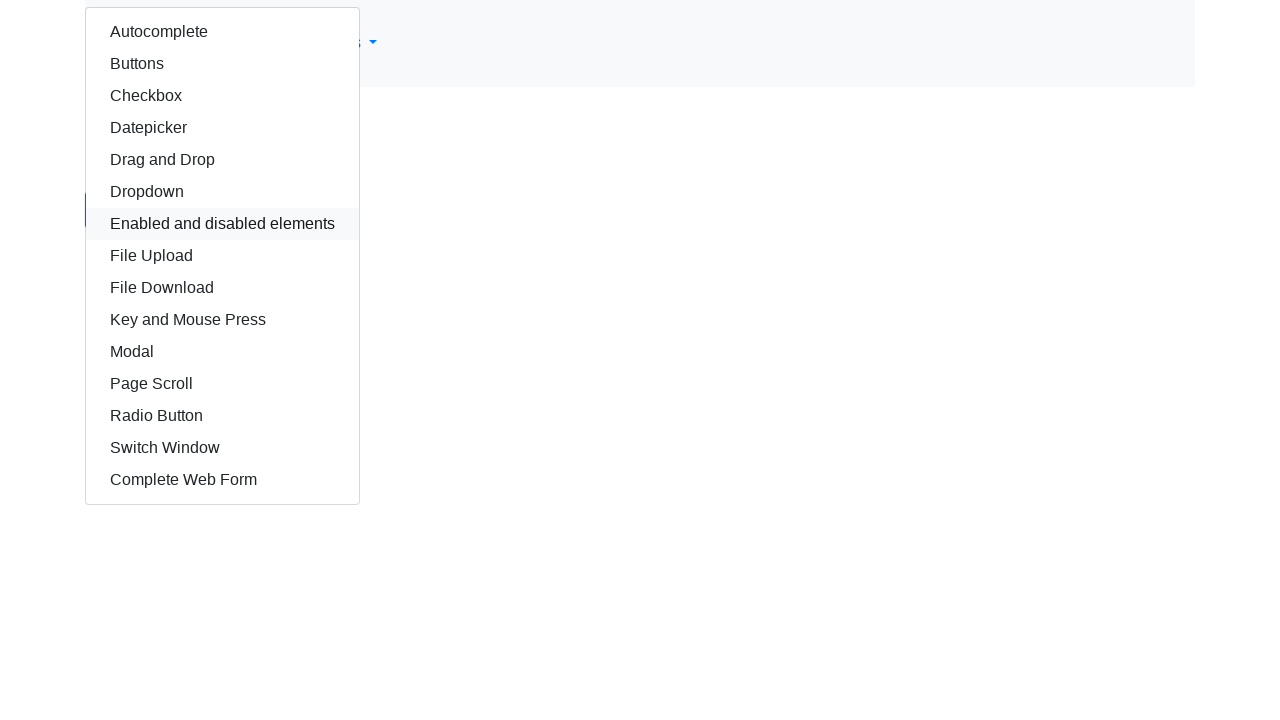

Clicked autocomplete option from dropdown at (222, 32) on #autocomplete
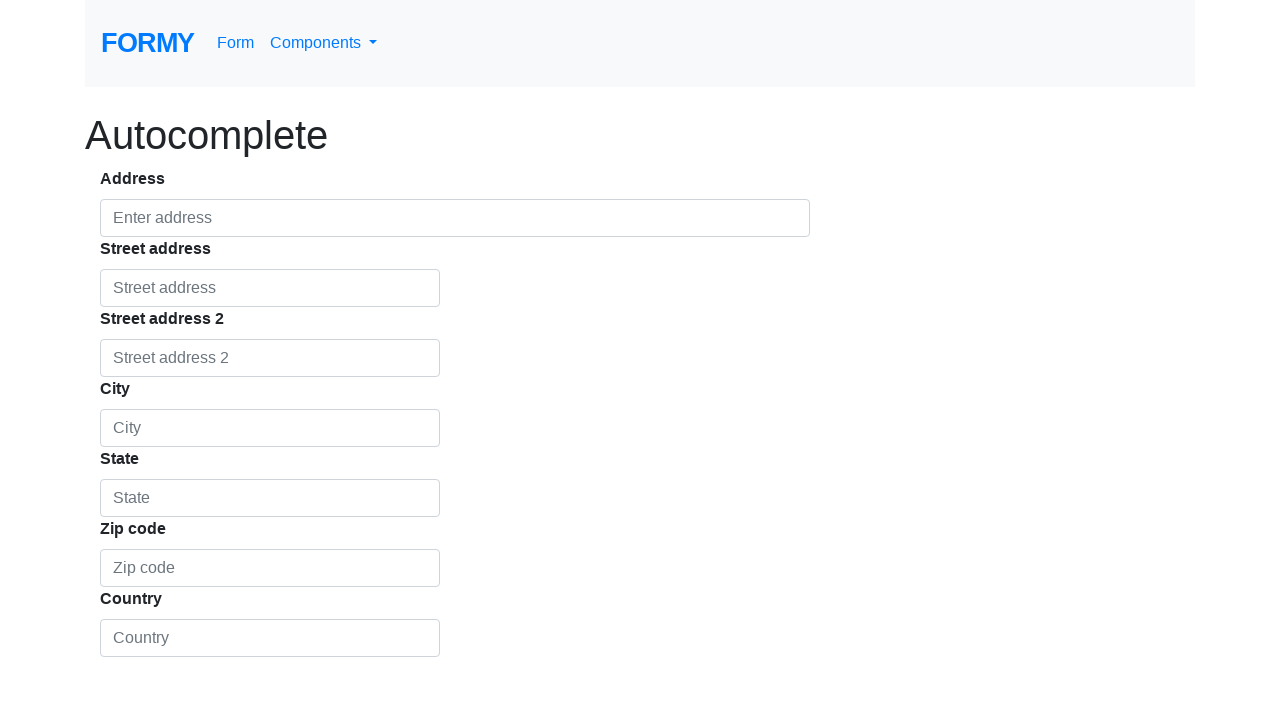

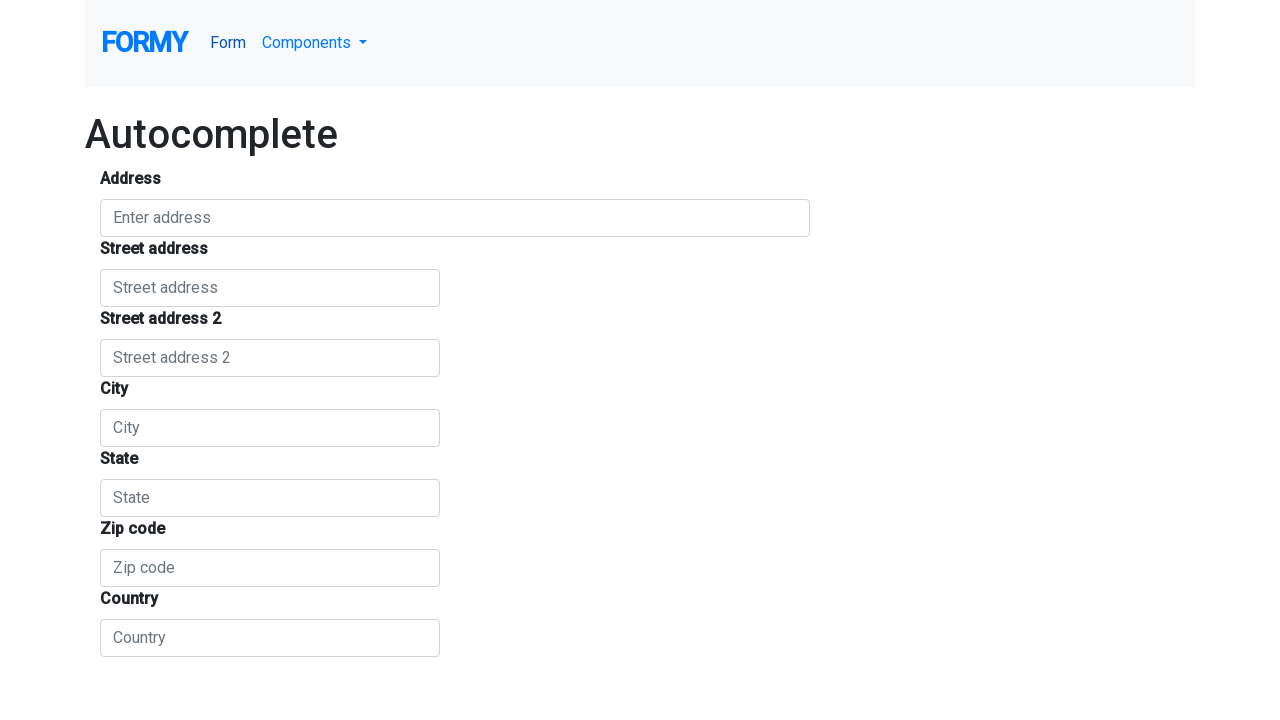